Tests dropdown selection functionality by selecting an option using visible text

Starting URL: https://the-internet.herokuapp.com/dropdown

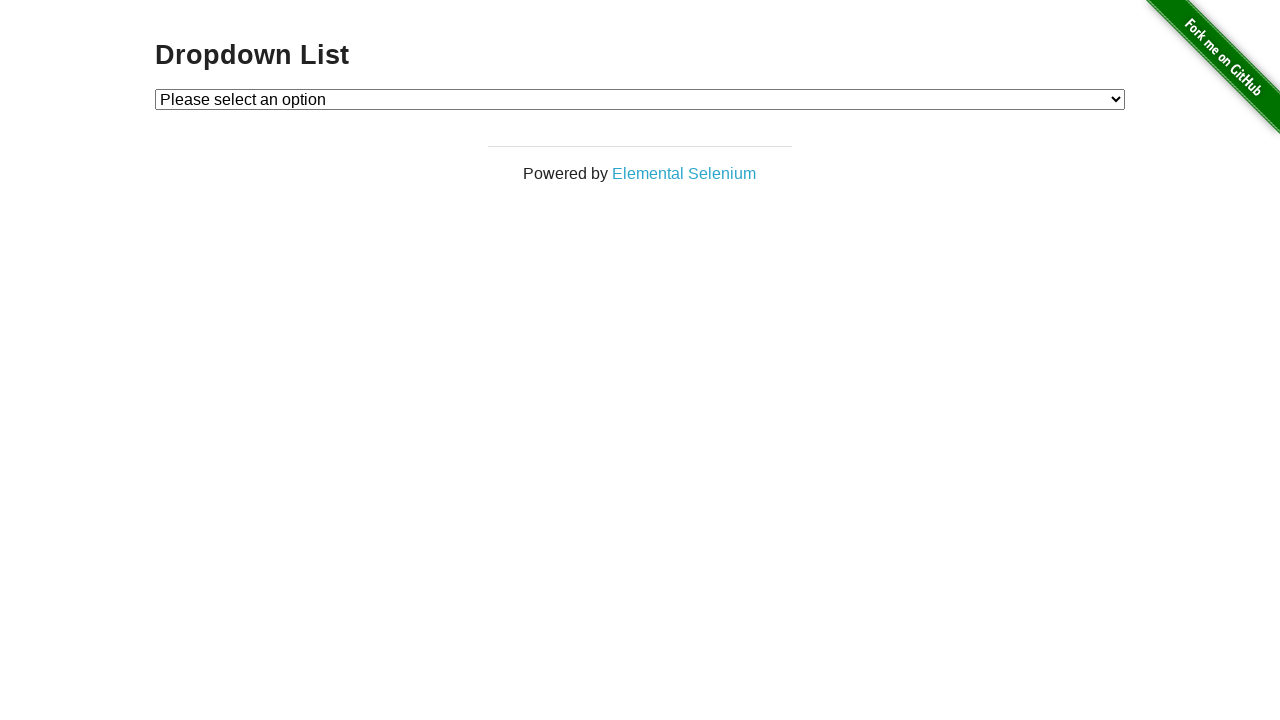

Located the dropdown element with id 'dropdown'
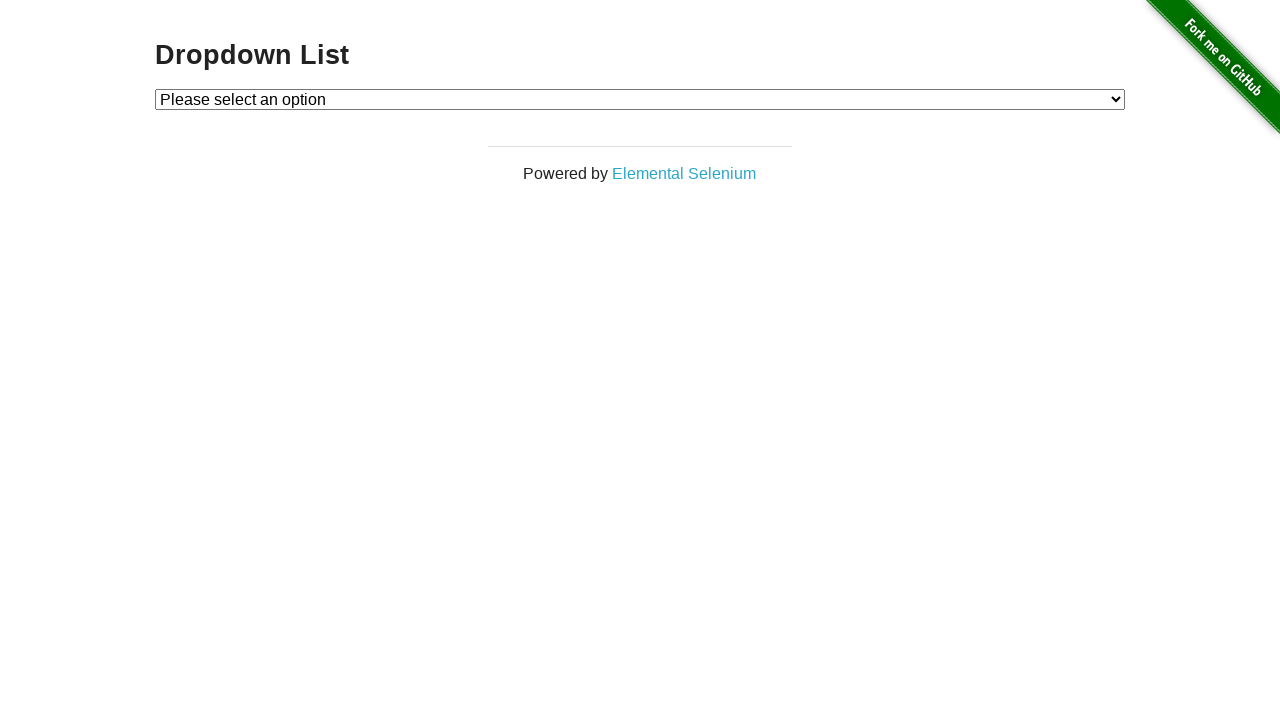

Selected 'Option 1' from the dropdown using visible text on #dropdown
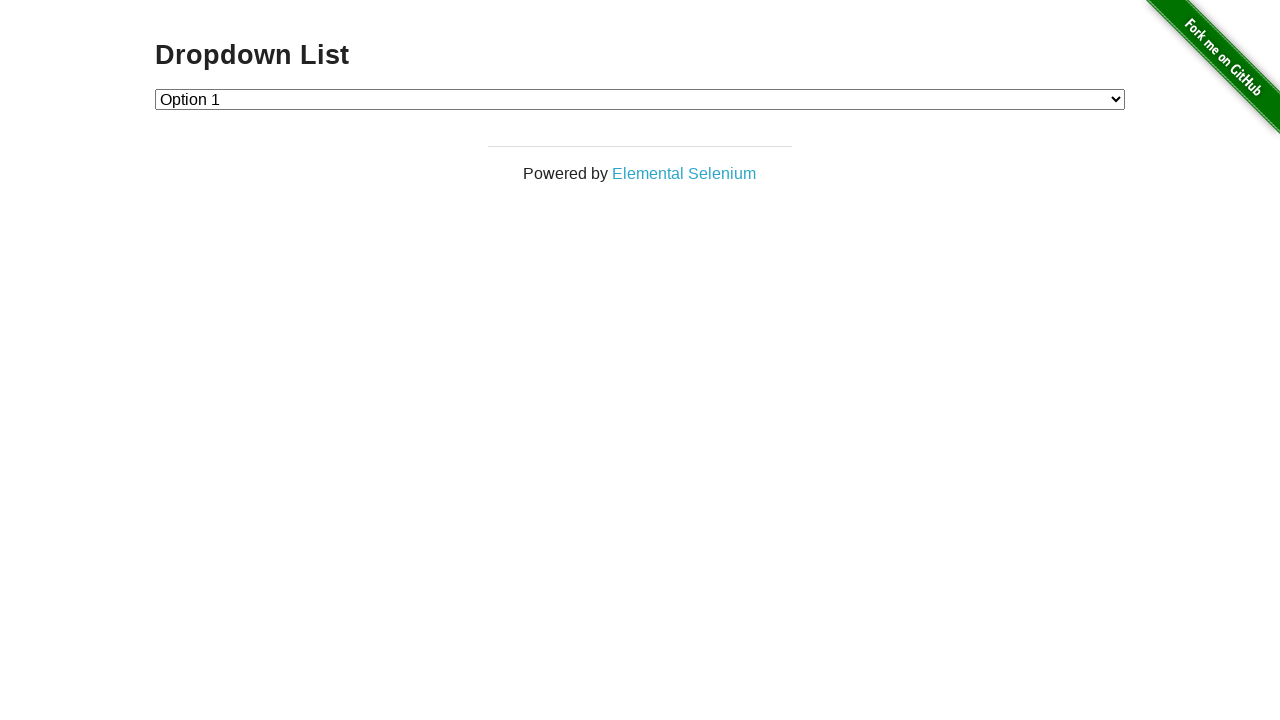

Waited 5 seconds to observe the dropdown selection
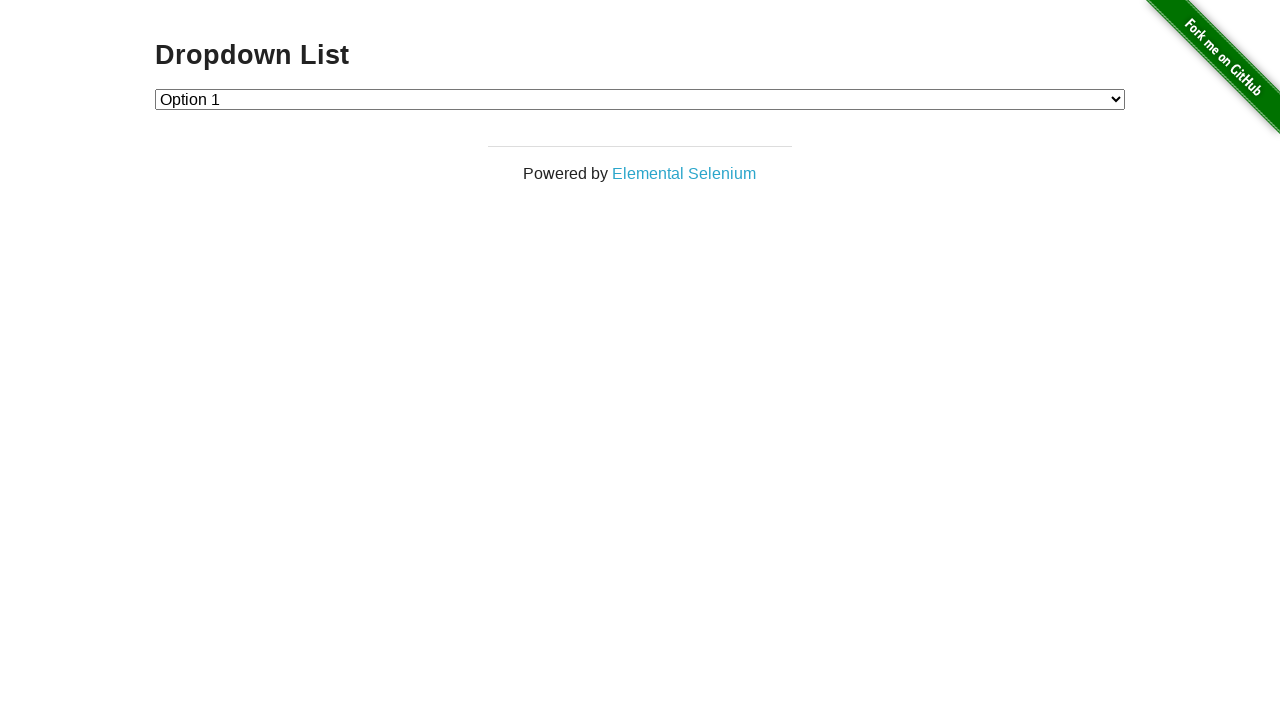

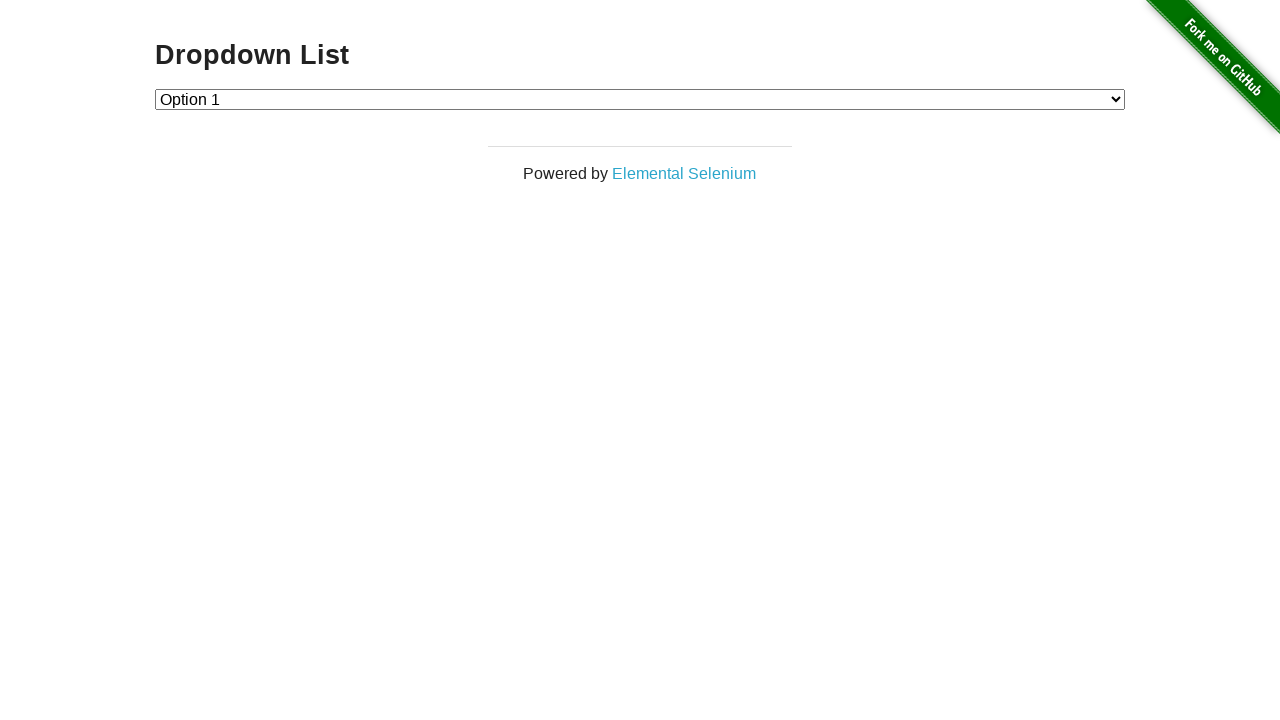